Tests checkbox functionality by selecting both checkboxes on the page to ensure they are checked

Starting URL: https://the-internet.herokuapp.com/checkboxes

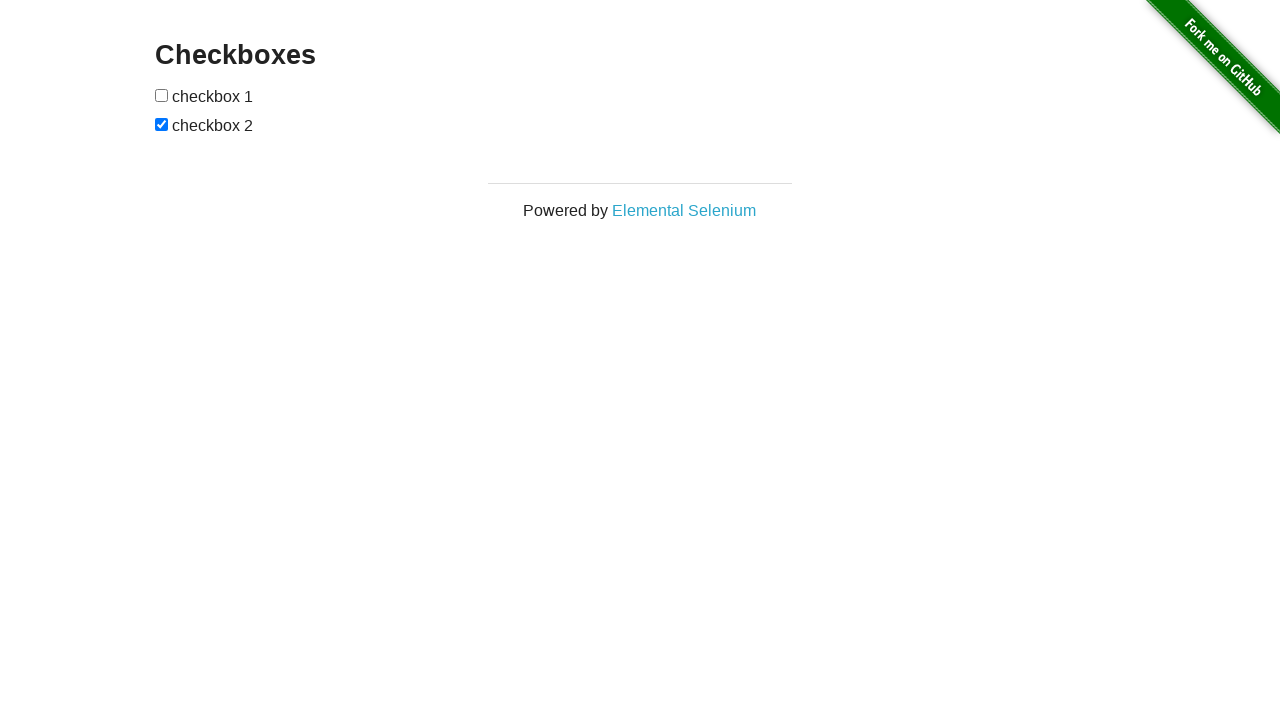

Located first checkbox element
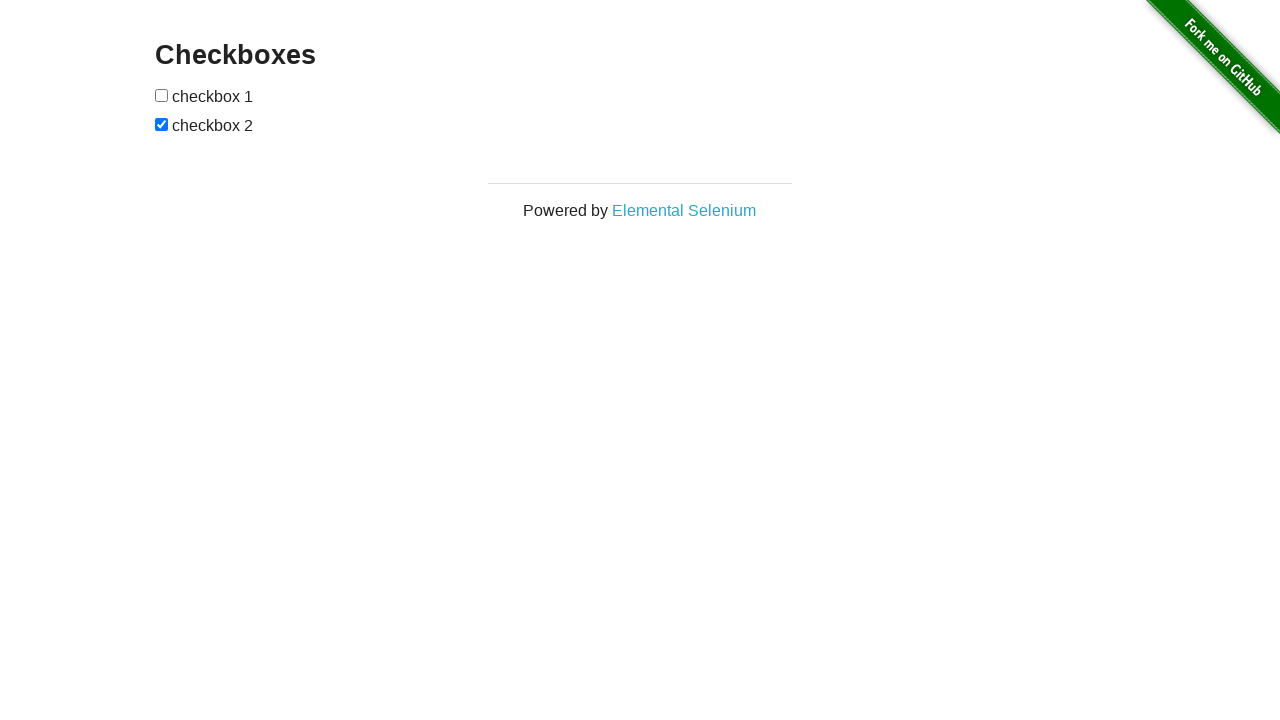

Checked first checkbox status
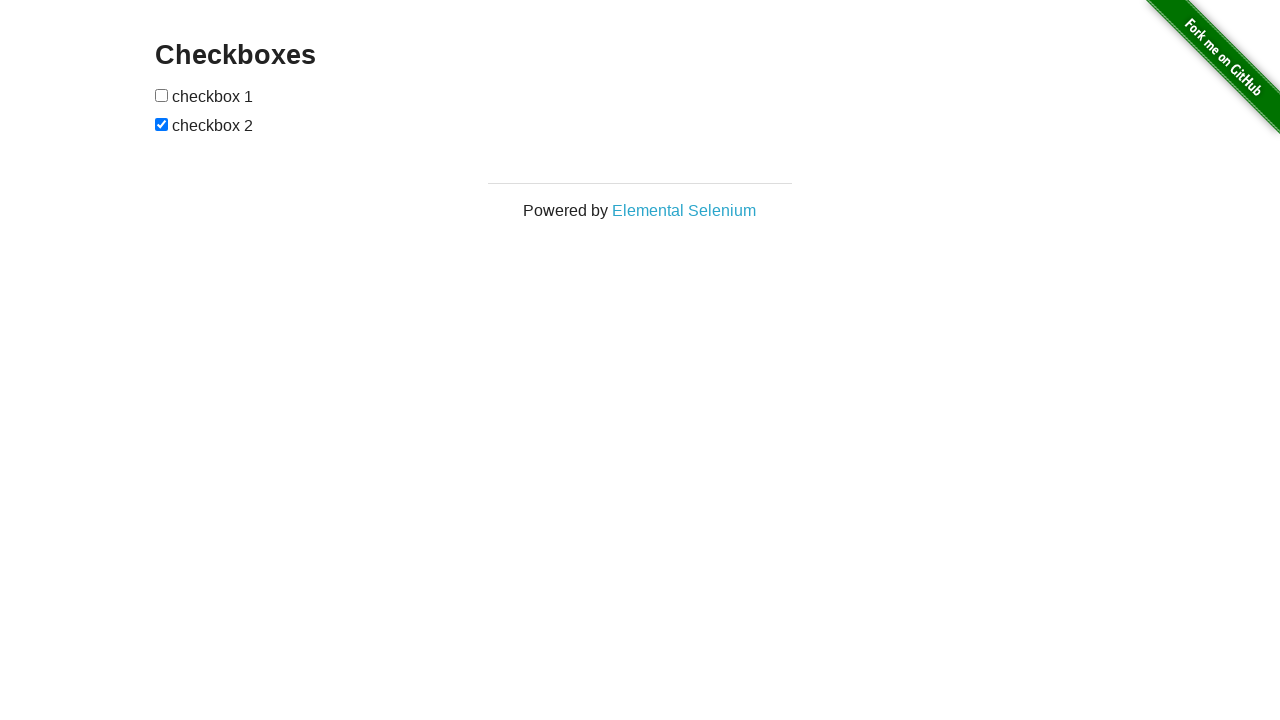

Checked first checkbox at (162, 95) on (//input[@type='checkbox'])[1]
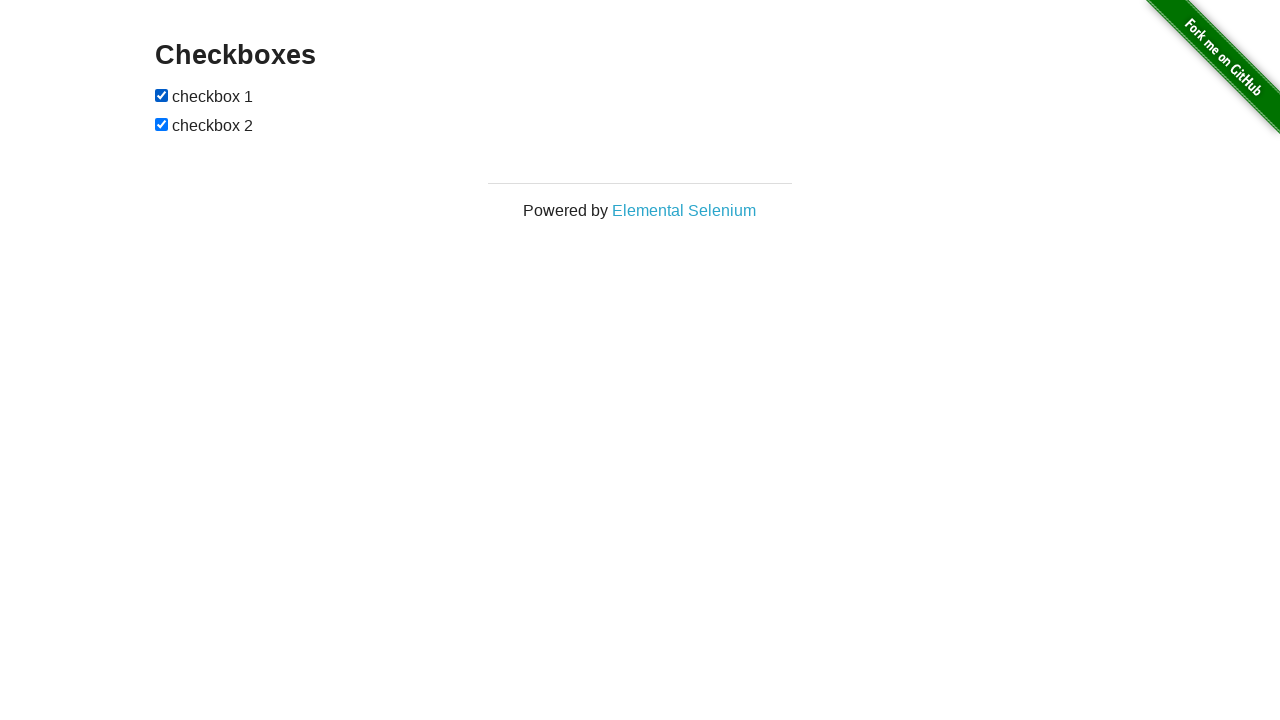

Located second checkbox element
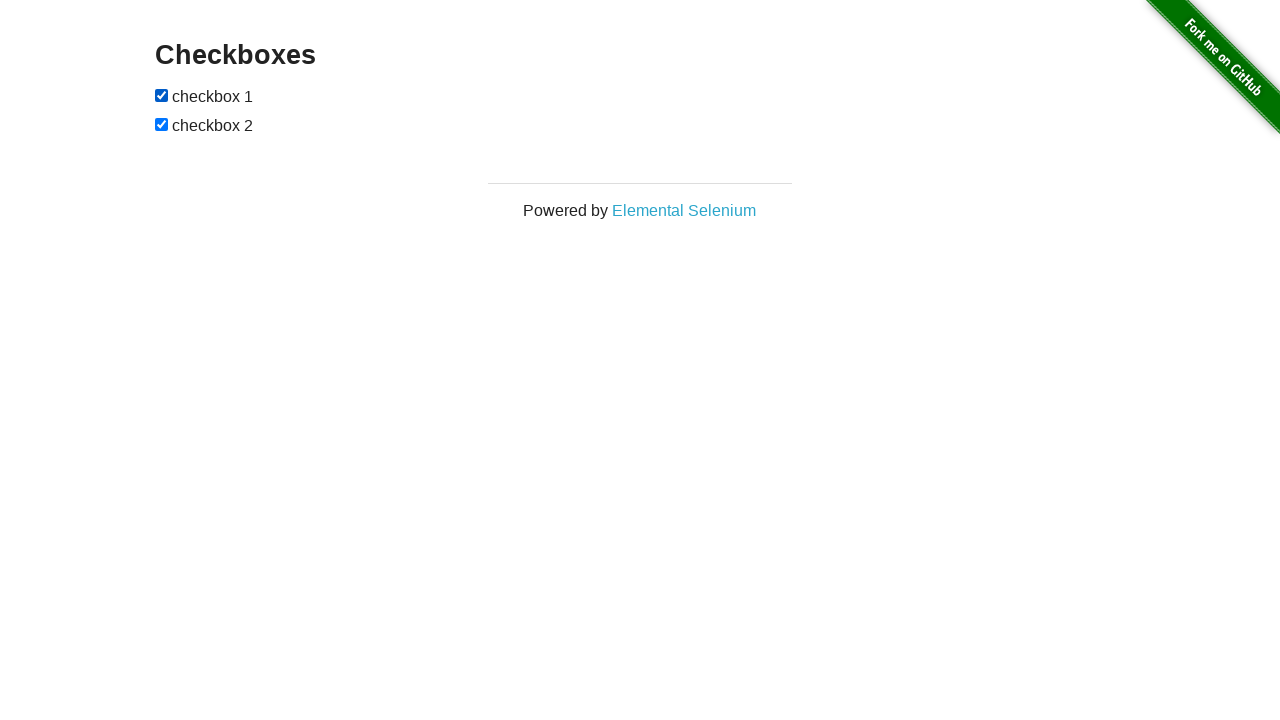

Second checkbox was already checked
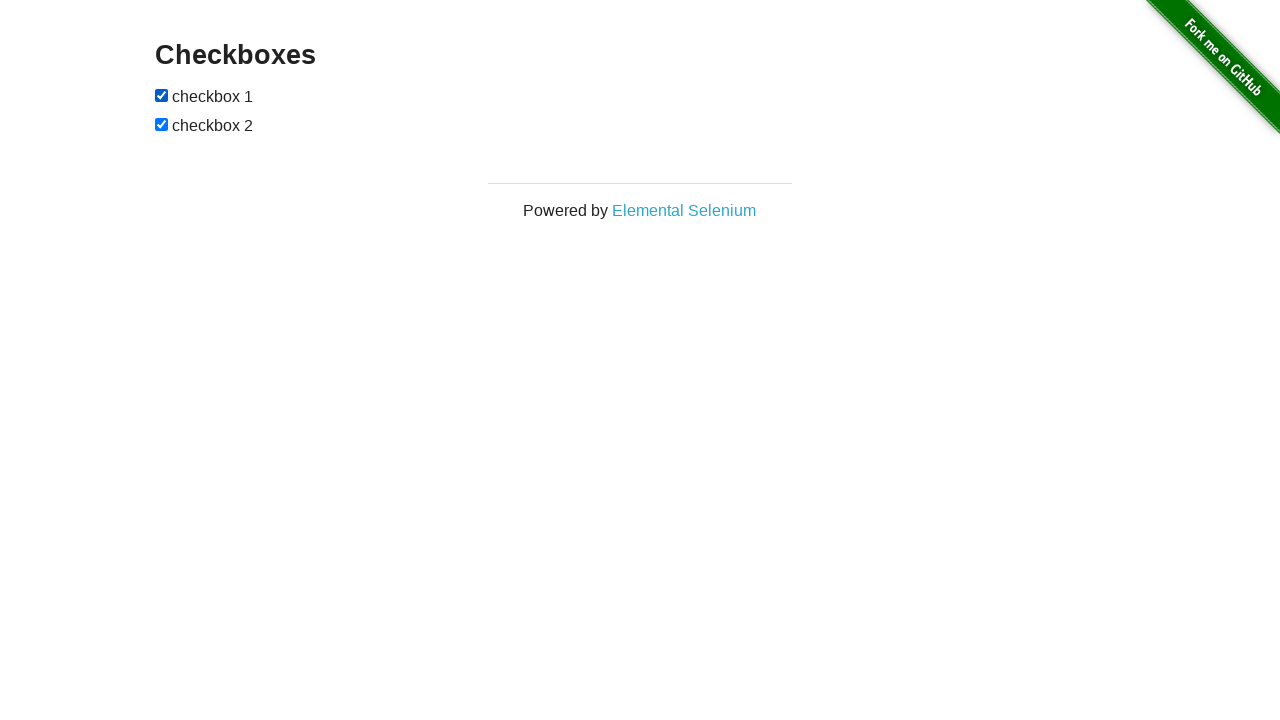

Verified first checkbox is checked
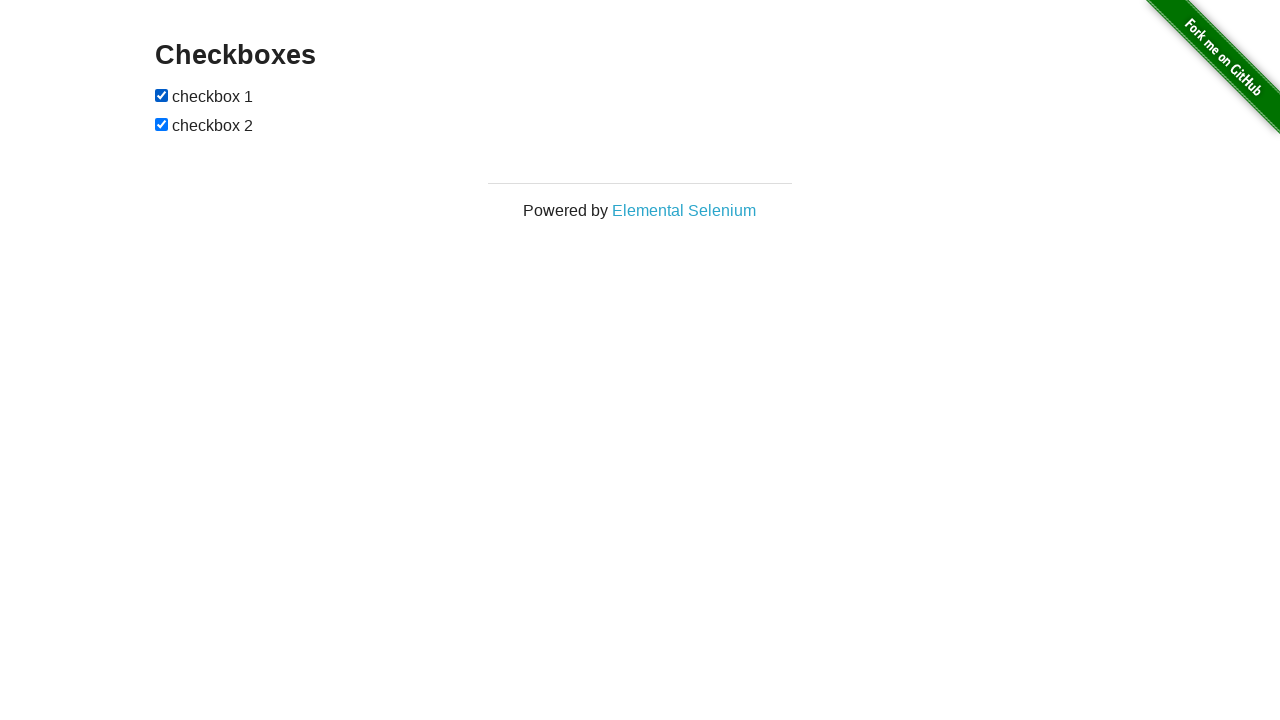

Verified second checkbox is checked
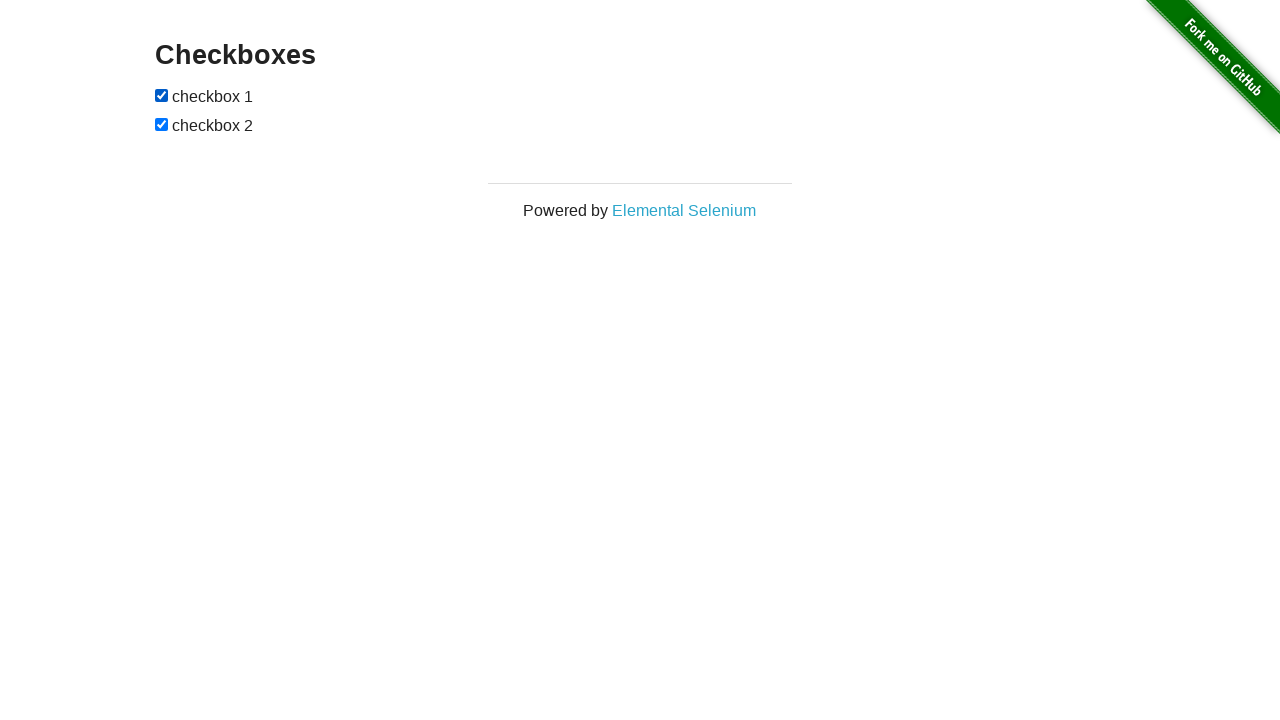

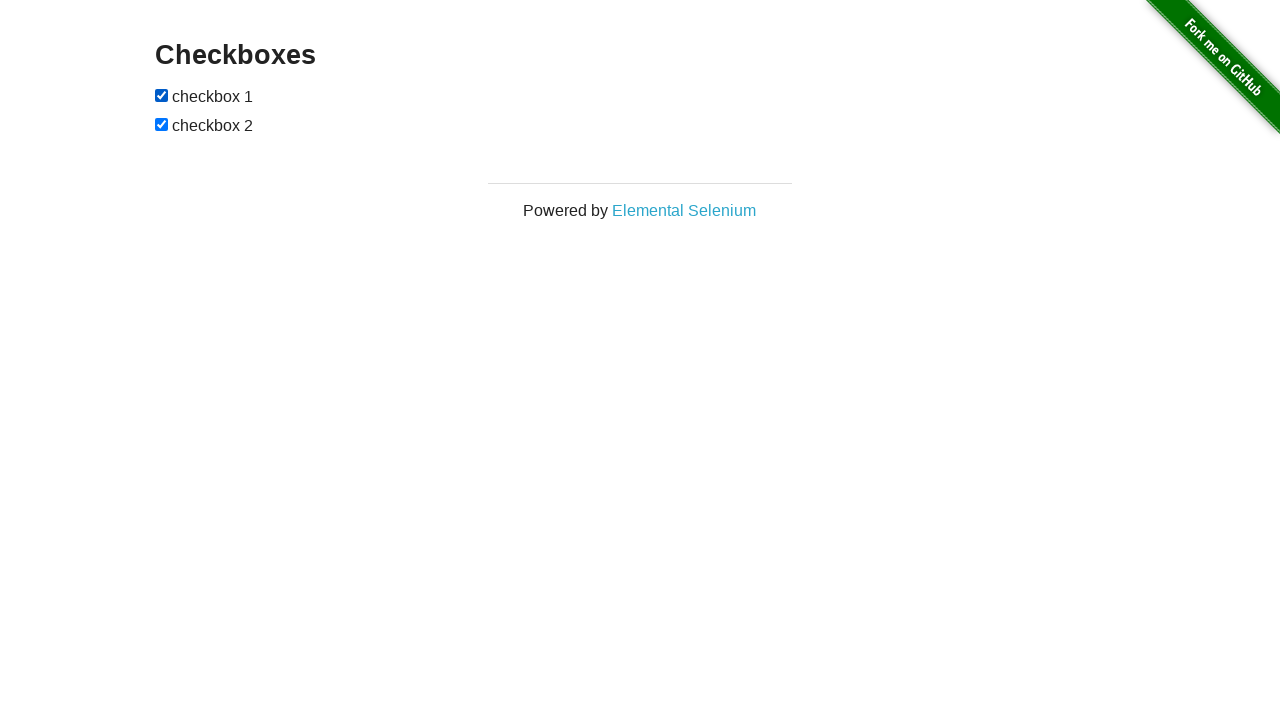